Tests TodoMVC application's full functionality including adding todos, marking as completed, filtering by status (Active/Completed/All), and clearing completed items.

Starting URL: https://demo.playwright.dev/todomvc

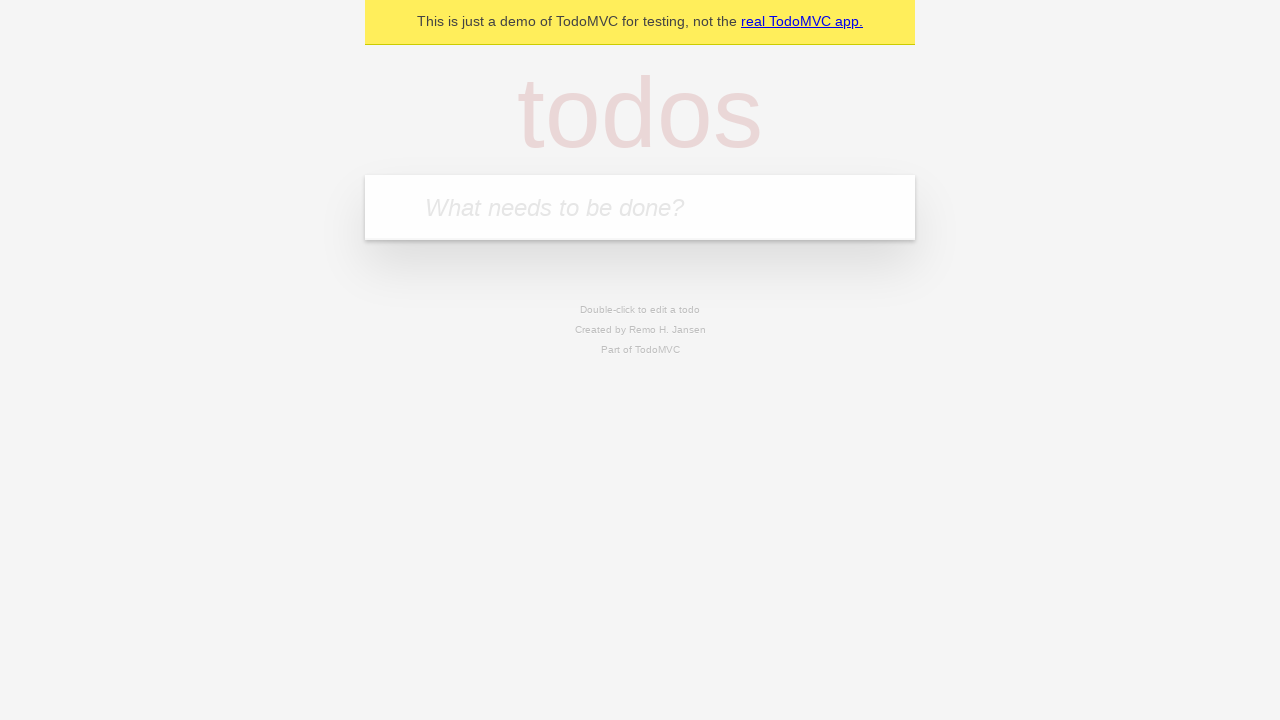

Navigated to TodoMVC application
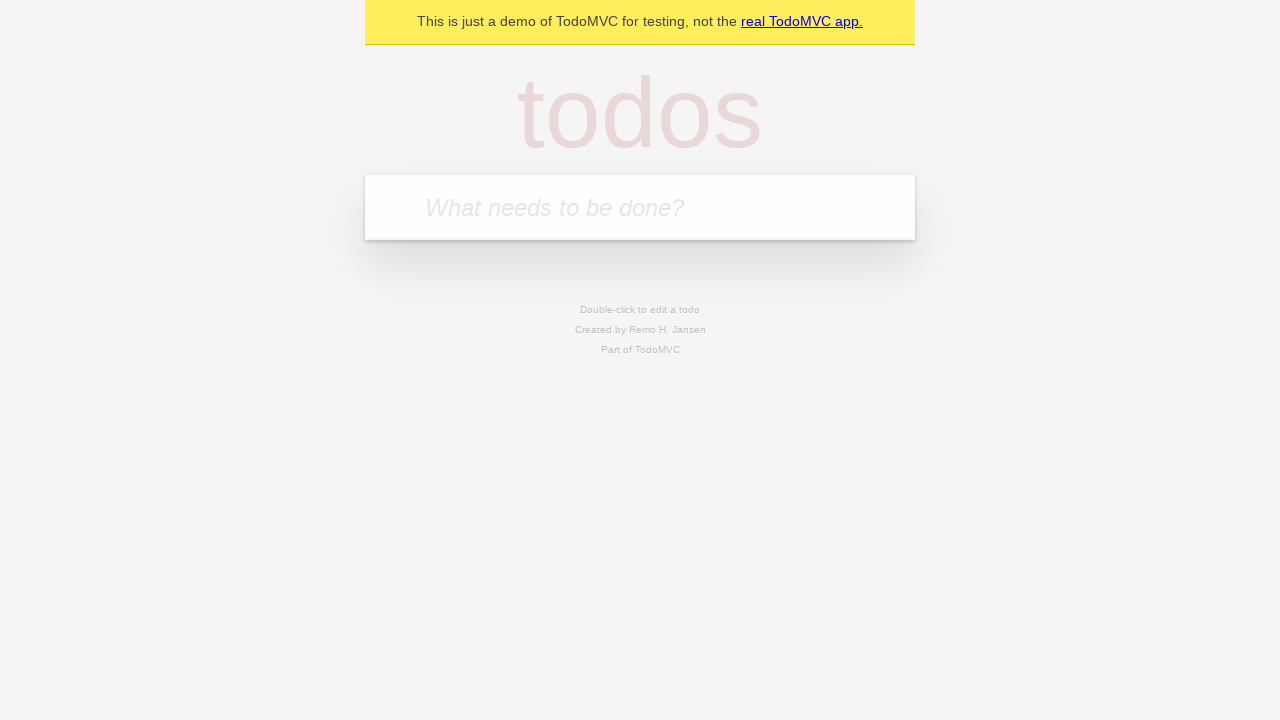

Filled new todo input with 'Learn Playwright' on .new-todo
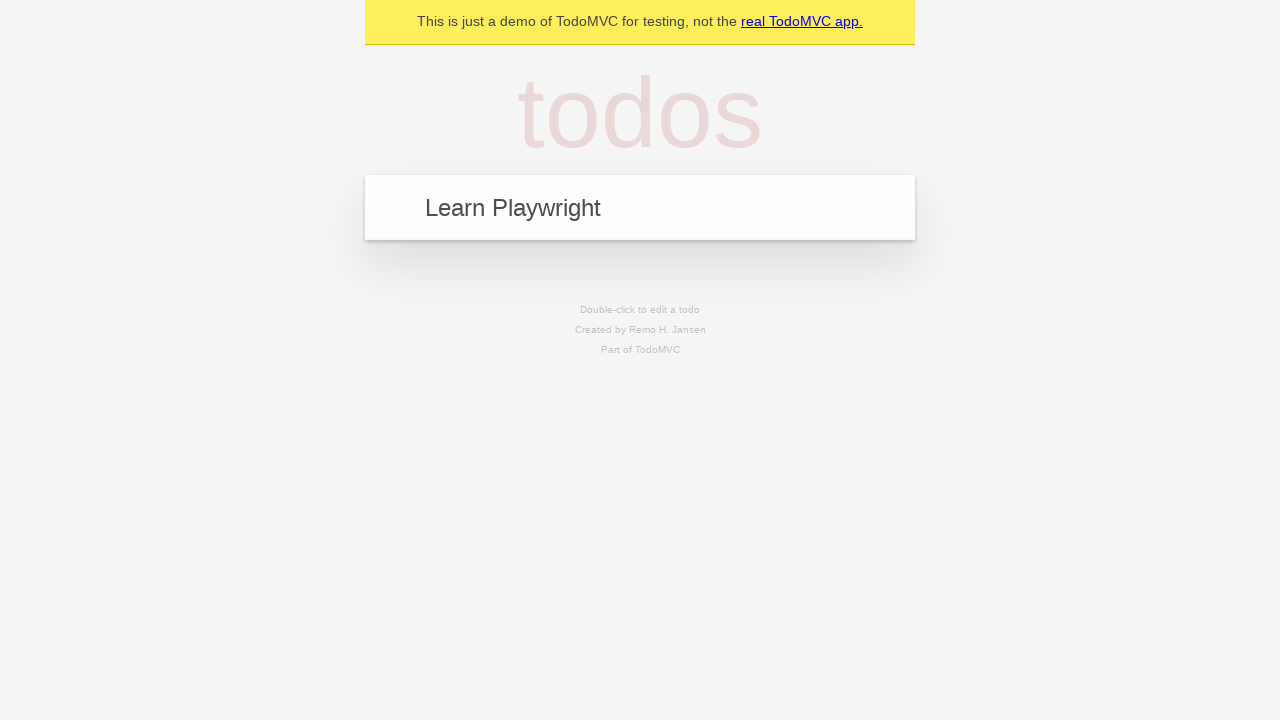

Pressed Enter to add todo 'Learn Playwright' on .new-todo
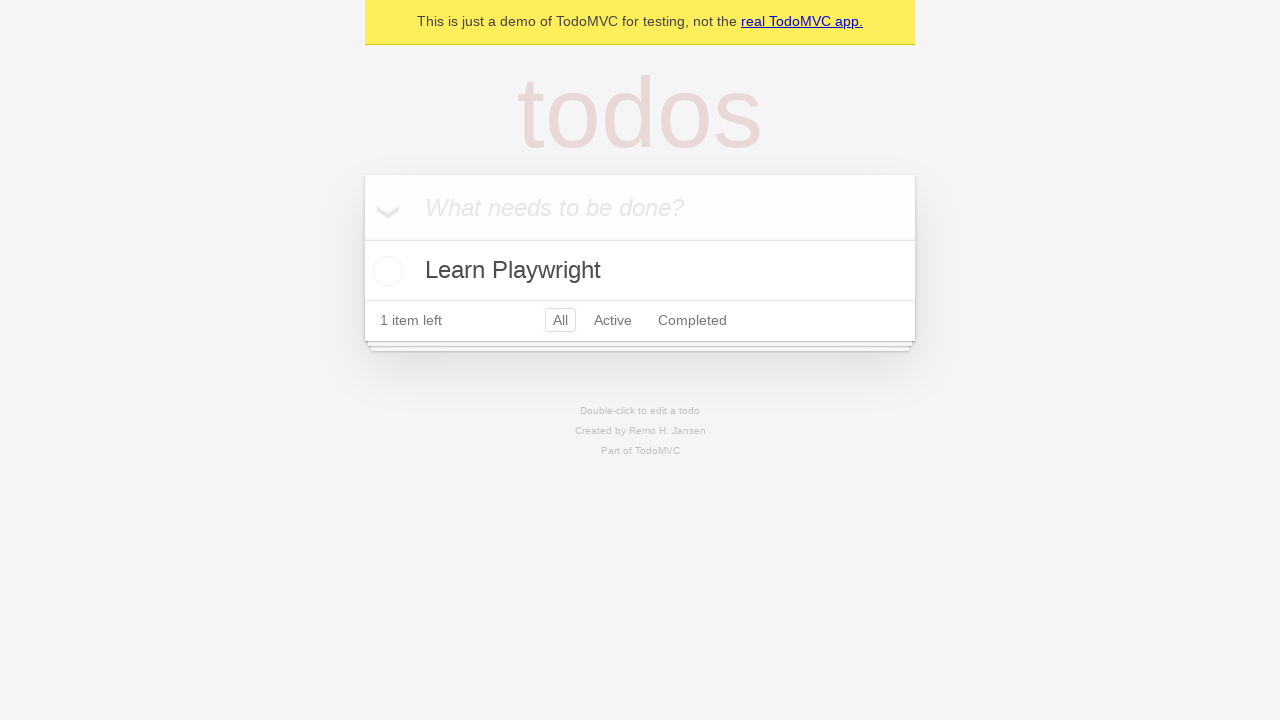

Filled new todo input with 'Write Tests' on .new-todo
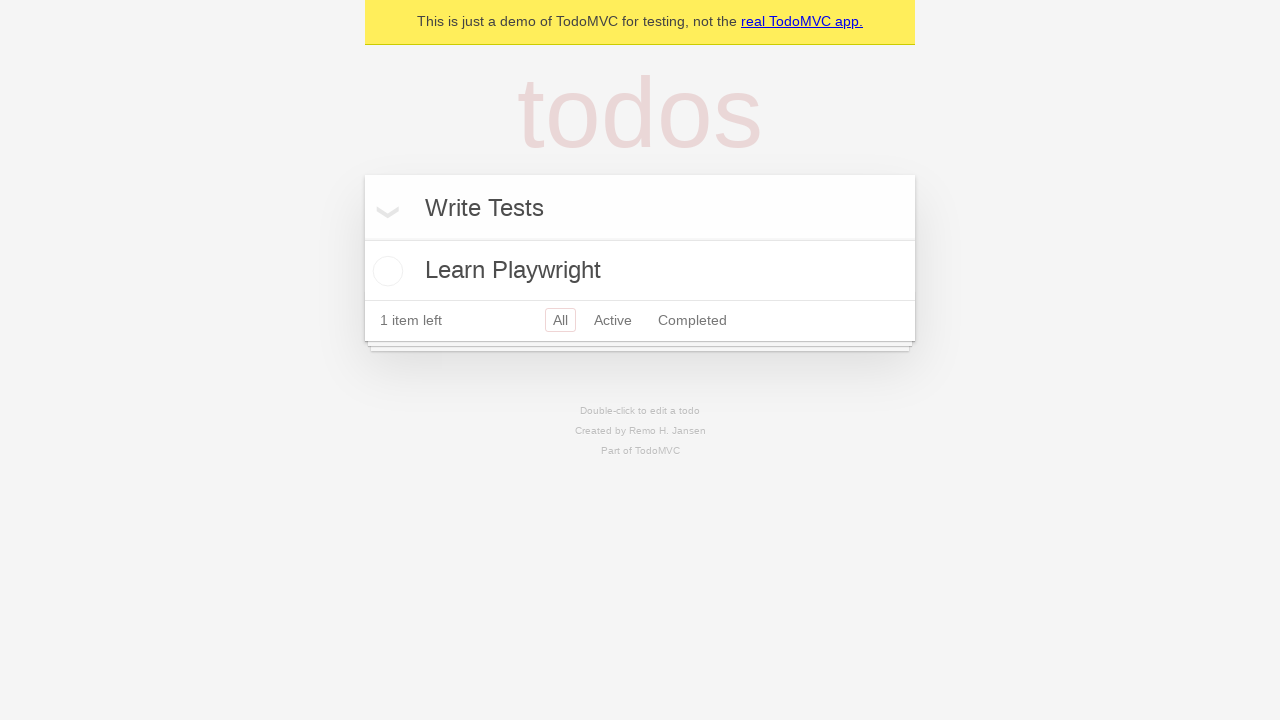

Pressed Enter to add todo 'Write Tests' on .new-todo
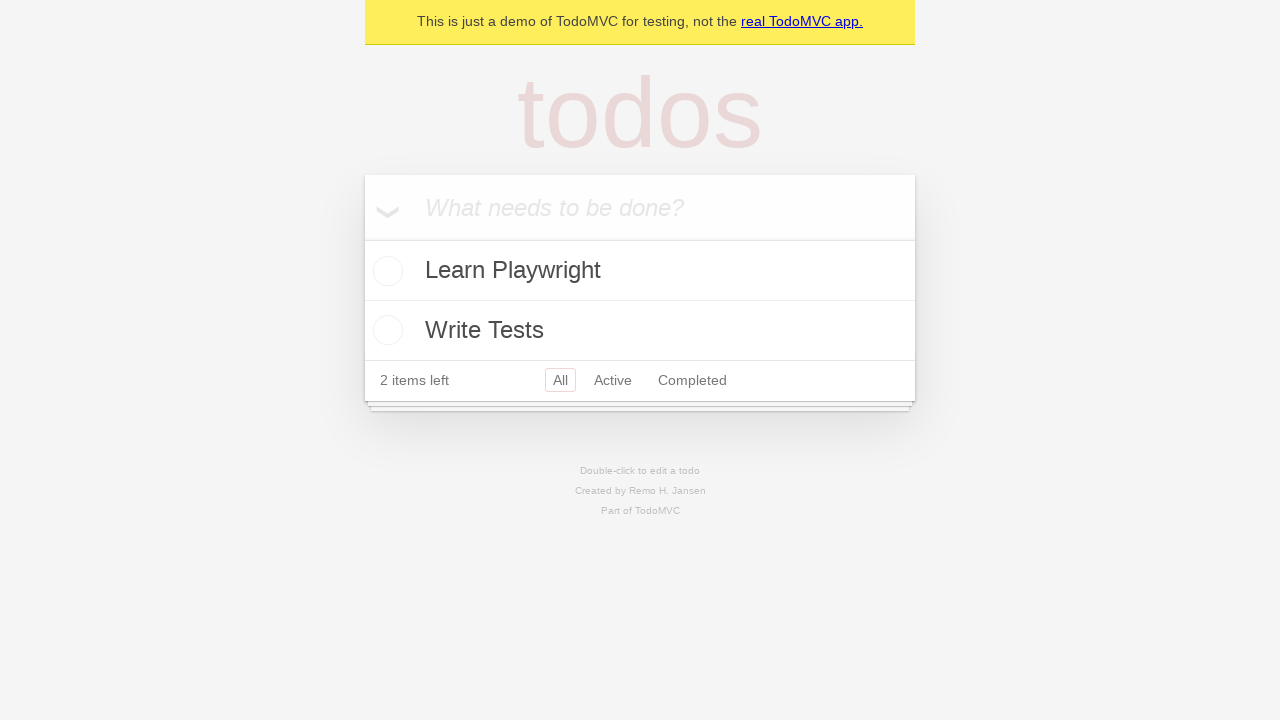

Filled new todo input with 'Apply for Internship' on .new-todo
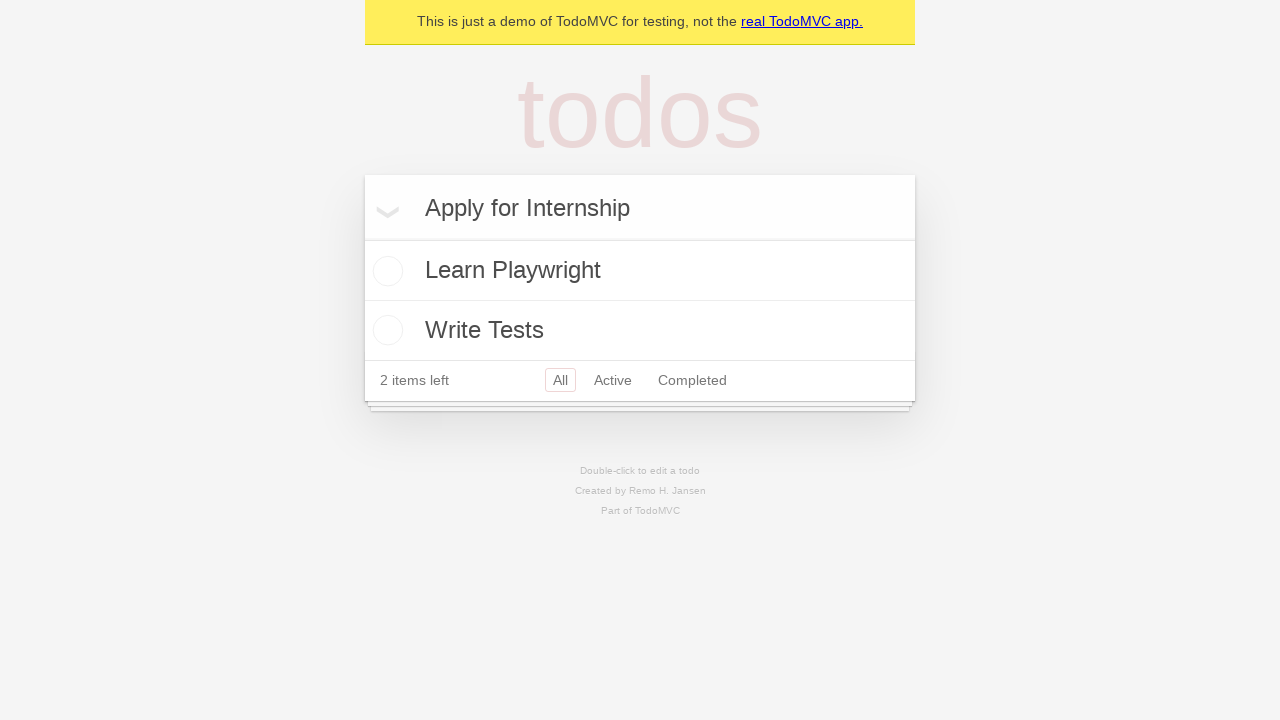

Pressed Enter to add todo 'Apply for Internship' on .new-todo
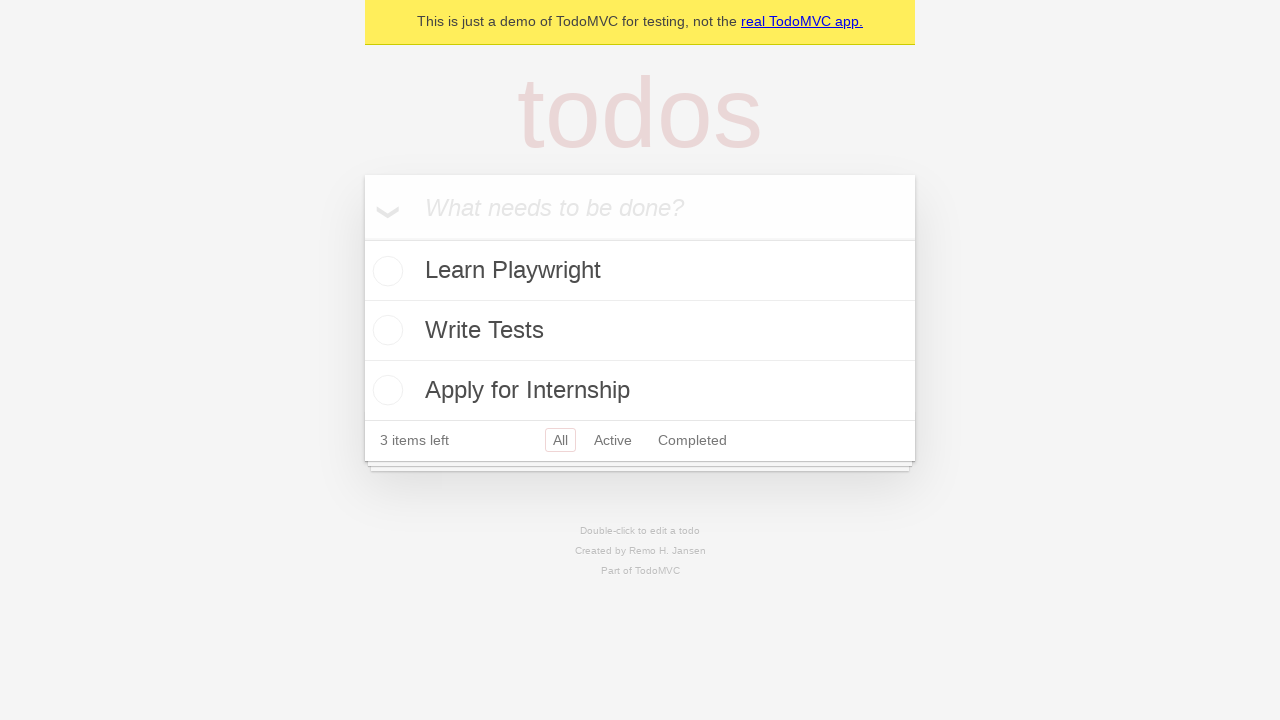

Waited for todo list to load
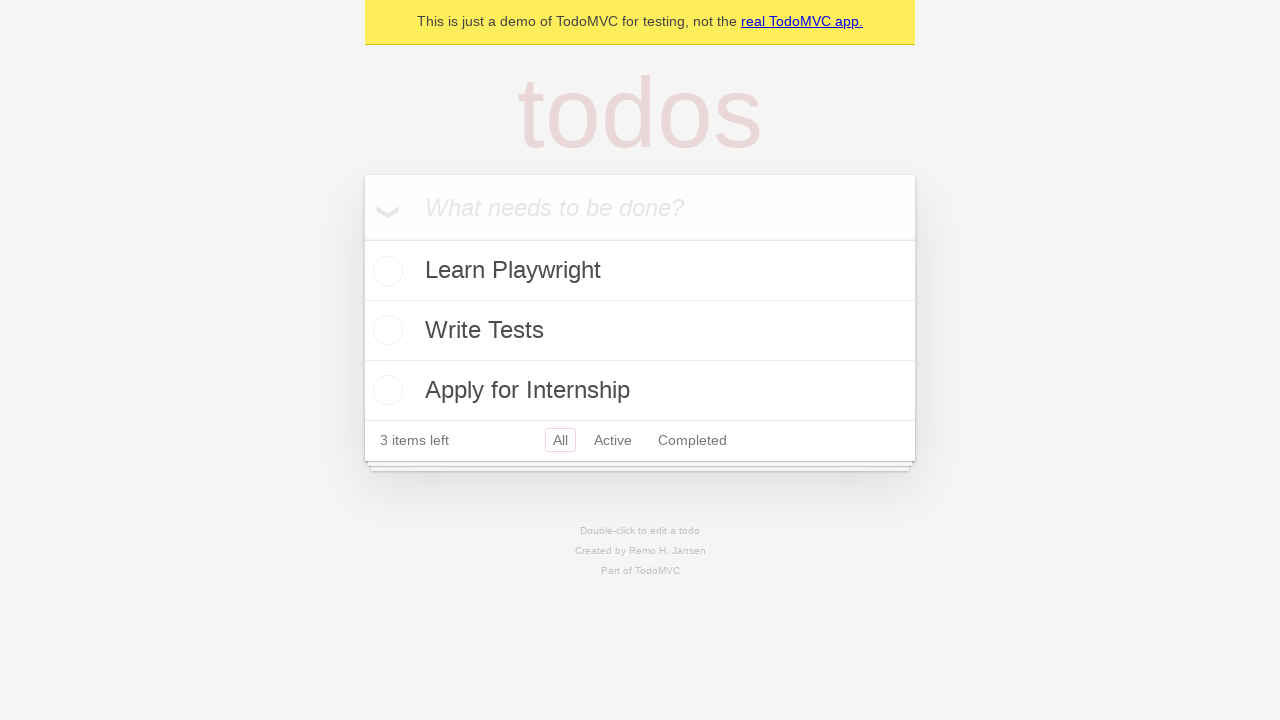

Verified all 3 todos were added to the list
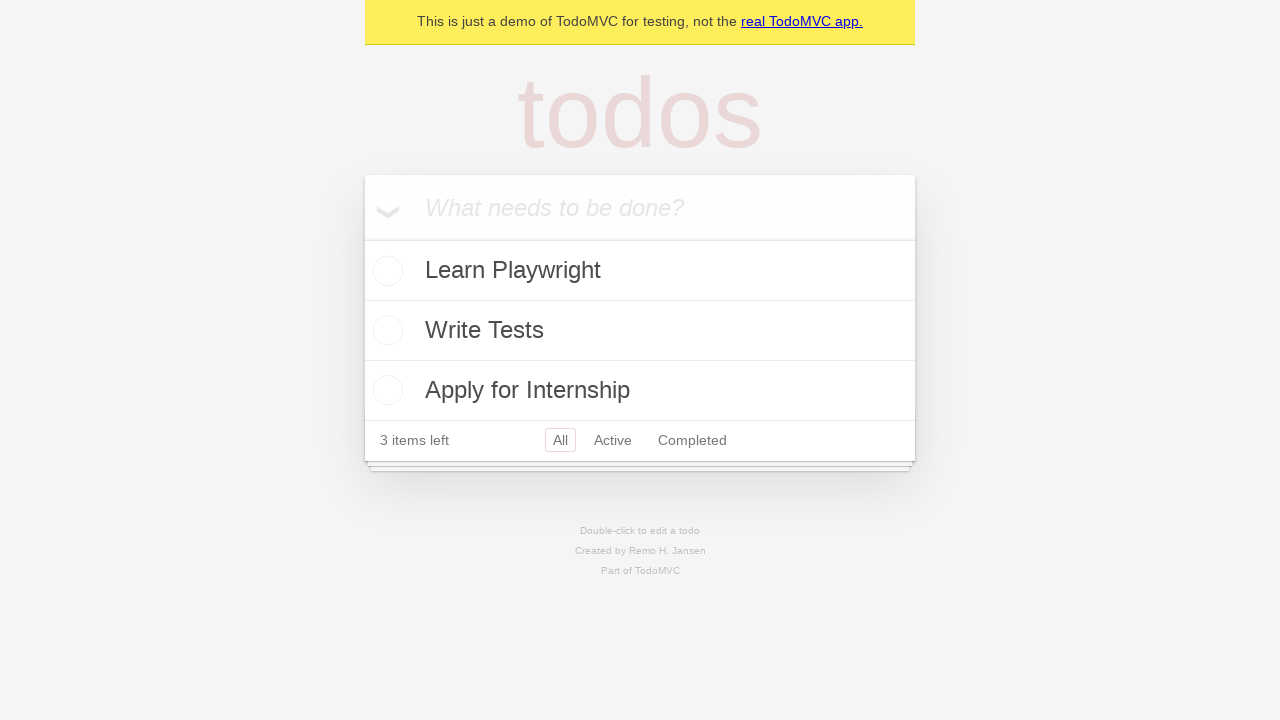

Verified todo counter shows '3 items left'
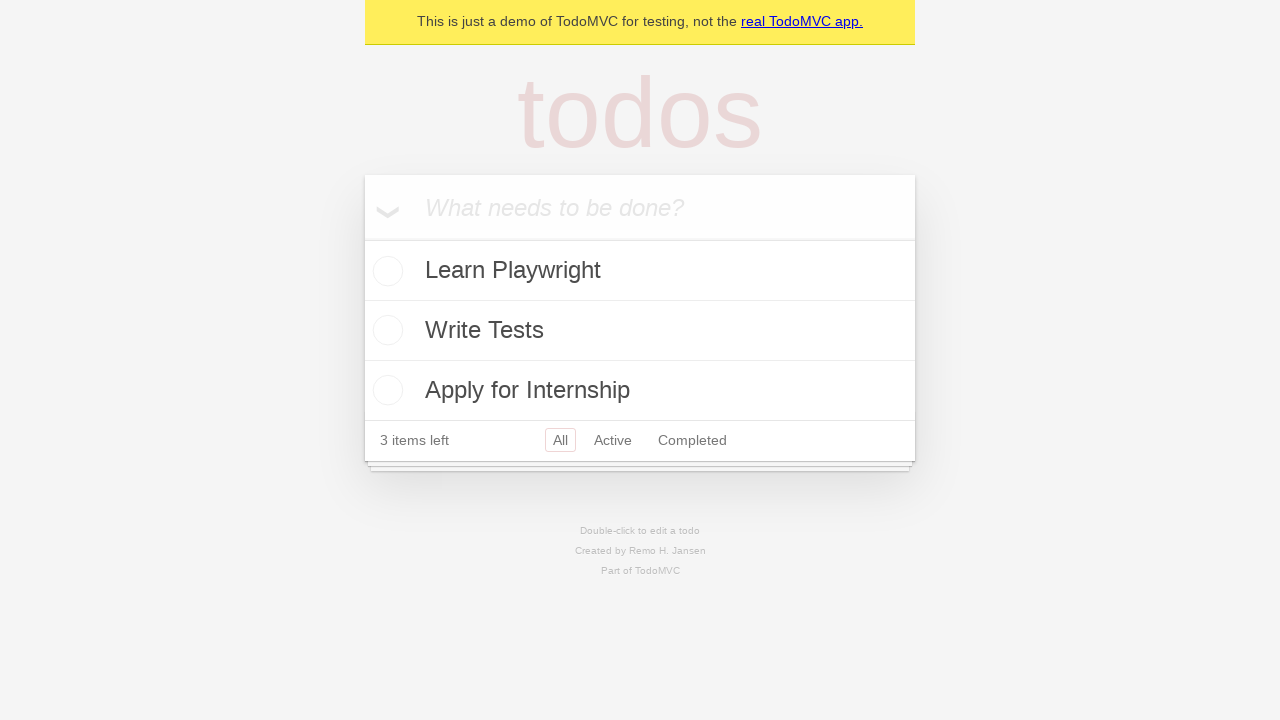

Marked first todo as completed at (385, 271) on .todo-list li >> nth=0 >> .toggle
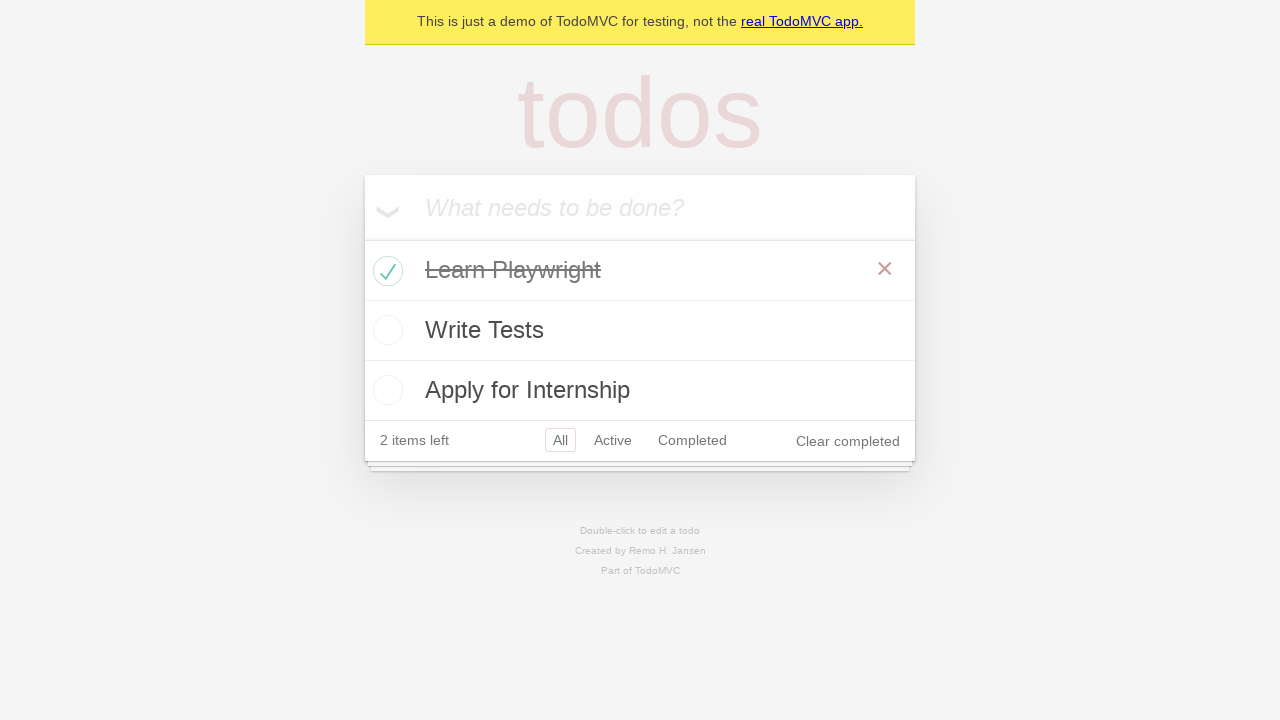

Verified first todo has 'completed' class
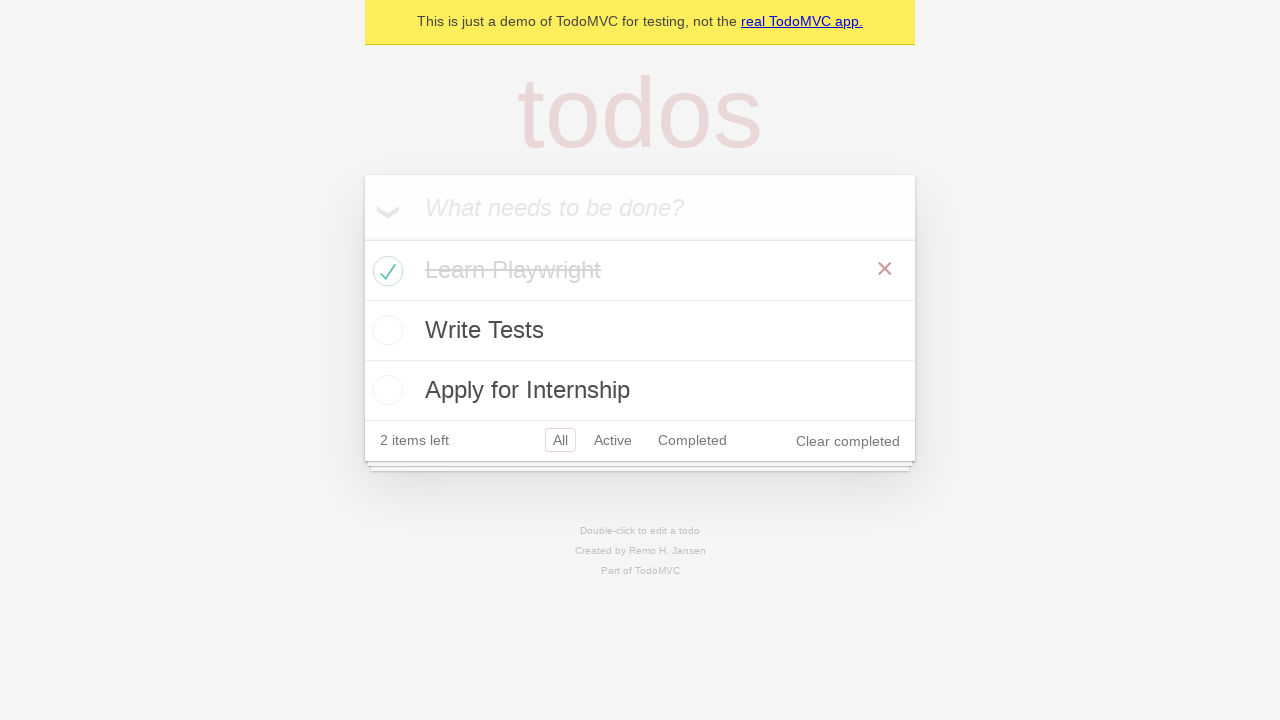

Verified todo counter decreased to '2 items left'
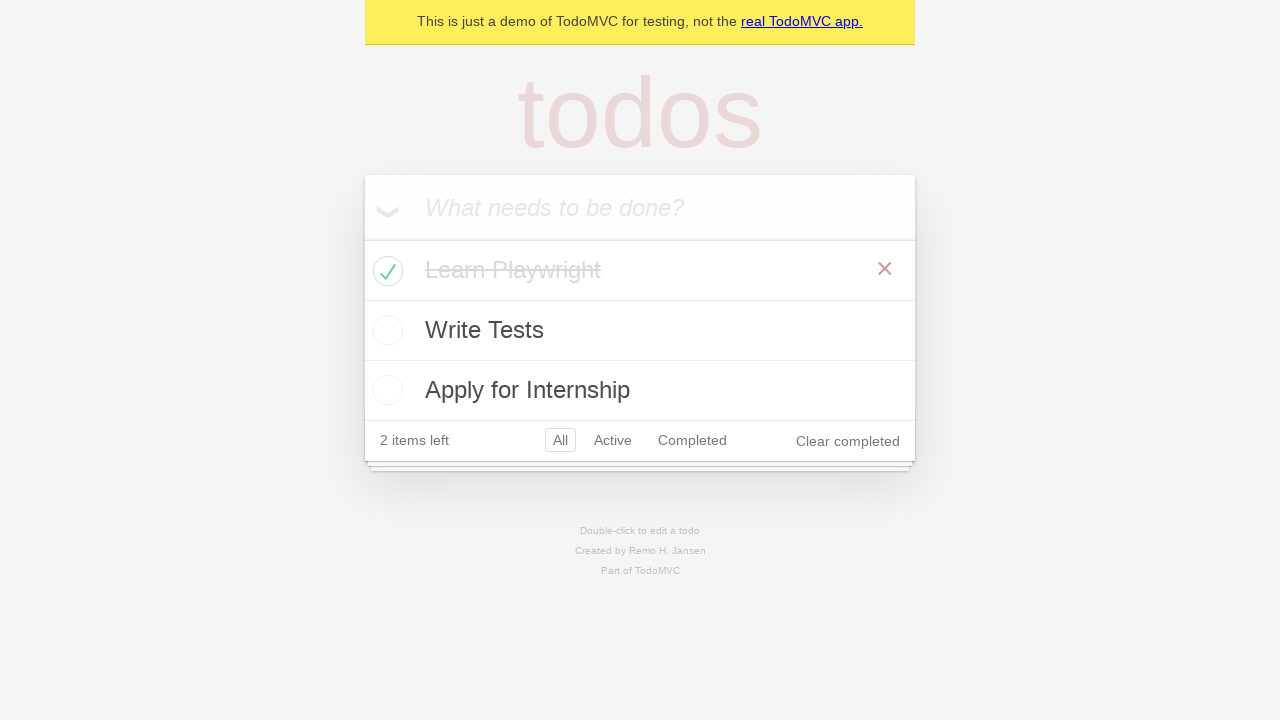

Clicked 'Active' filter link at (613, 440) on internal:role=link[name="Active"i]
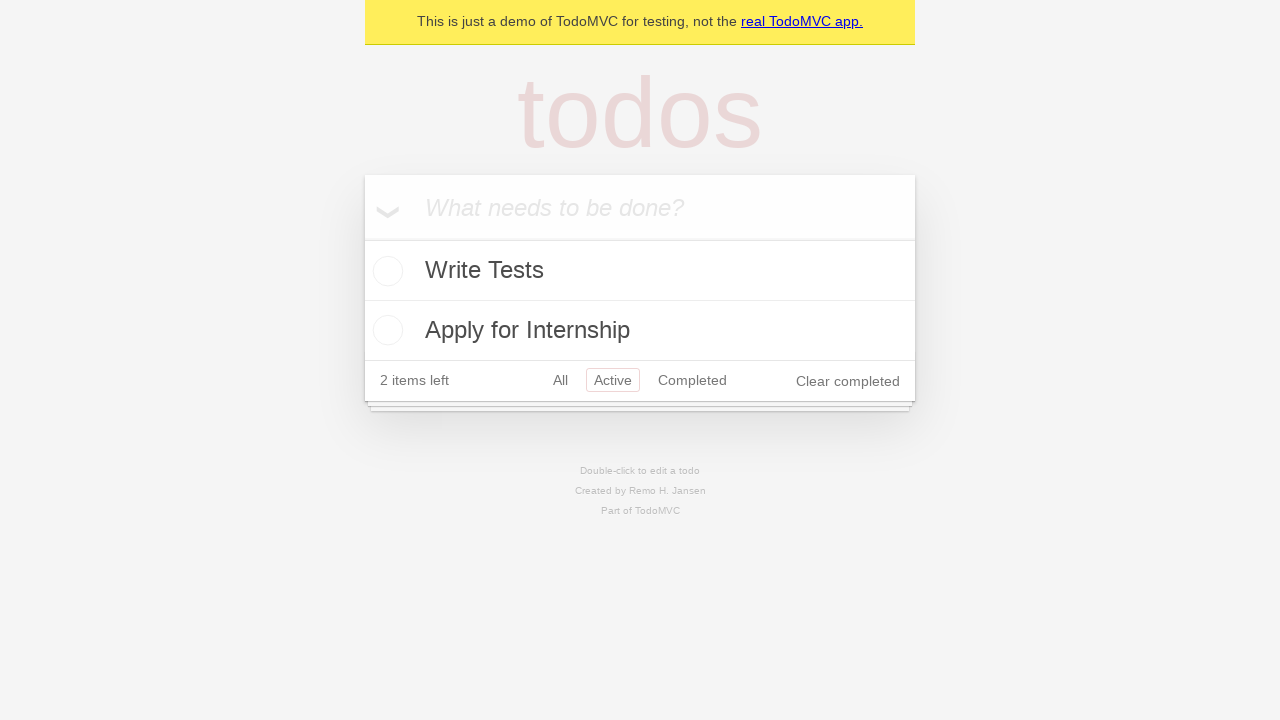

Verified Active filter shows 2 incomplete todos
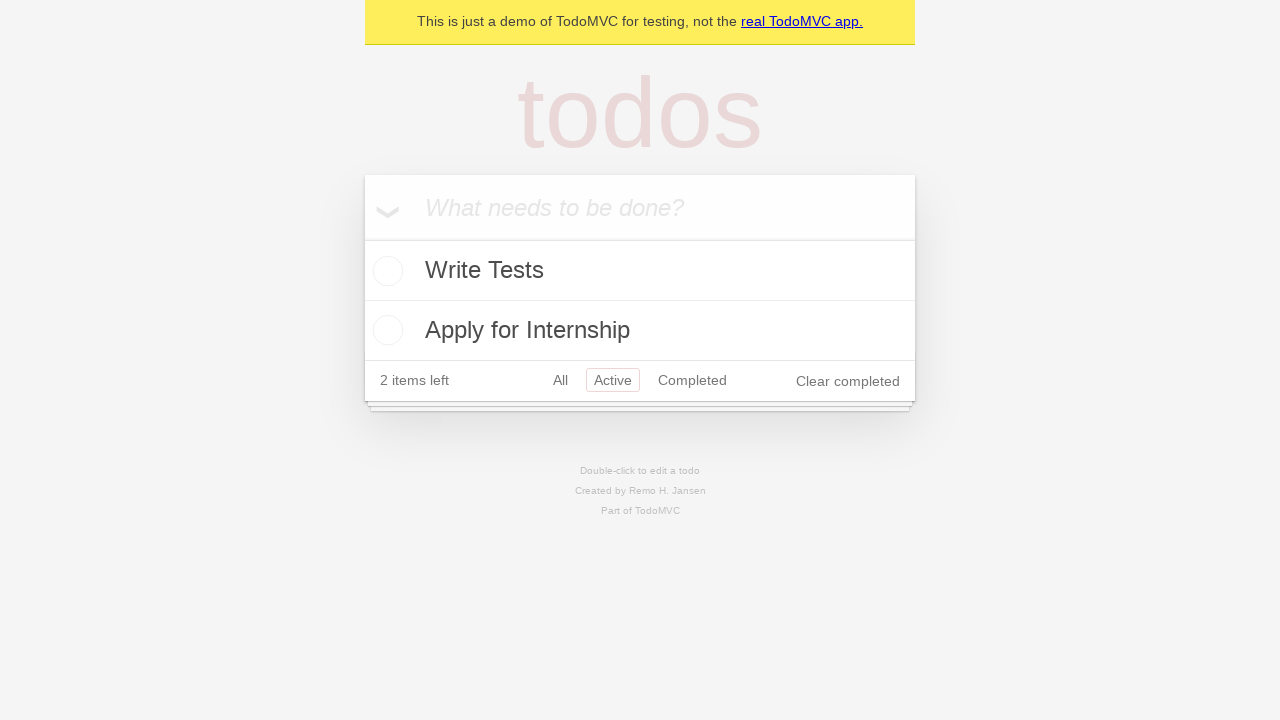

Clicked 'Completed' filter link at (692, 380) on internal:role=link[name="Completed"i]
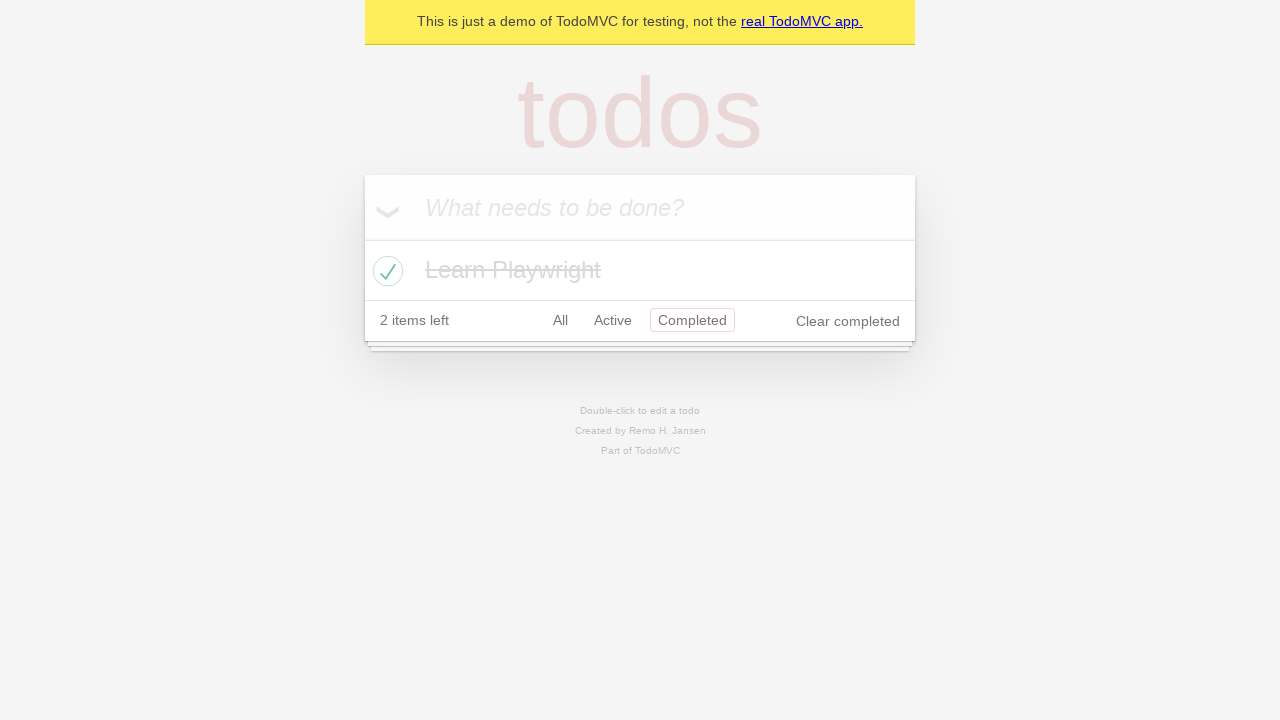

Verified Completed filter shows 1 completed todo
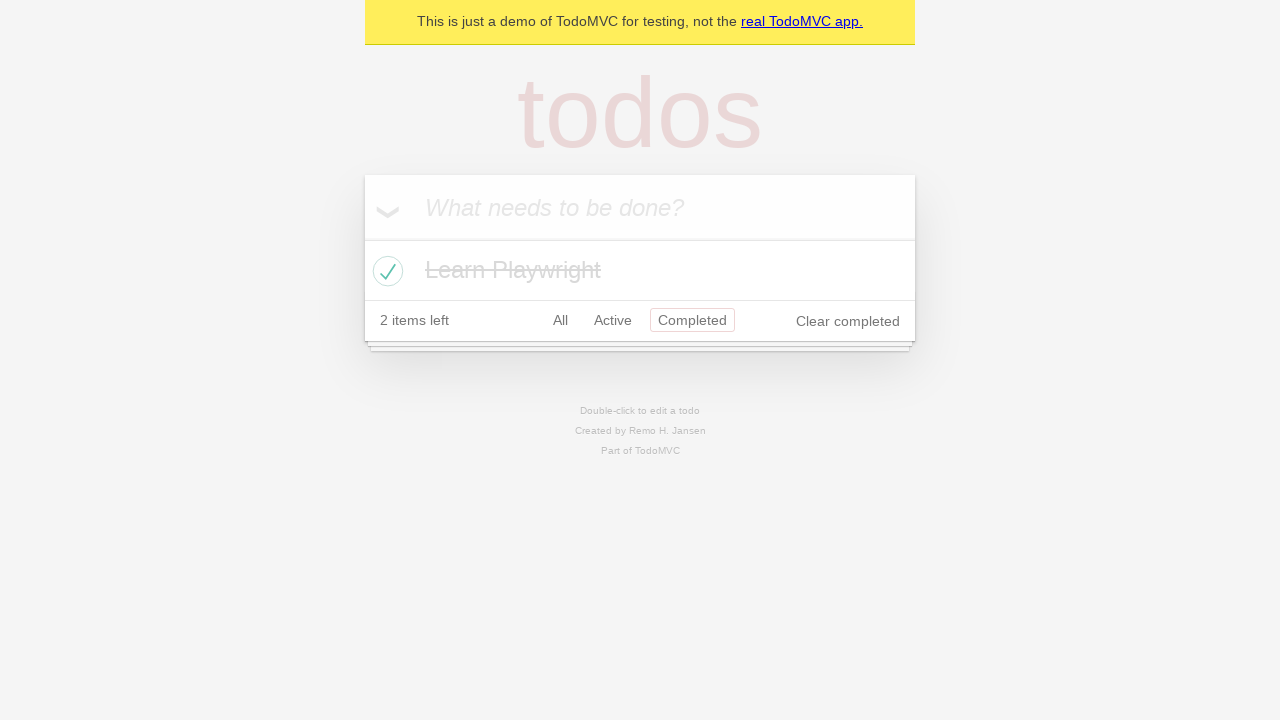

Clicked 'All' filter link at (560, 320) on internal:role=link[name="All"i]
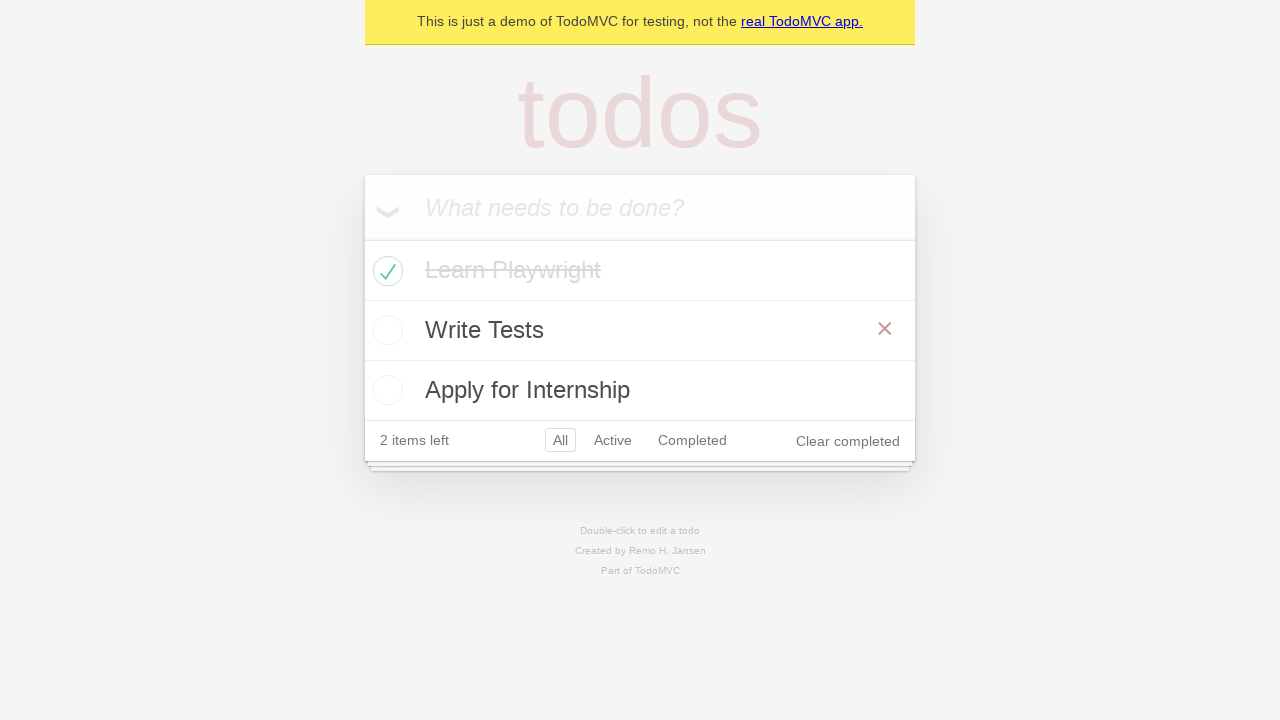

Verified All filter shows all 3 todos
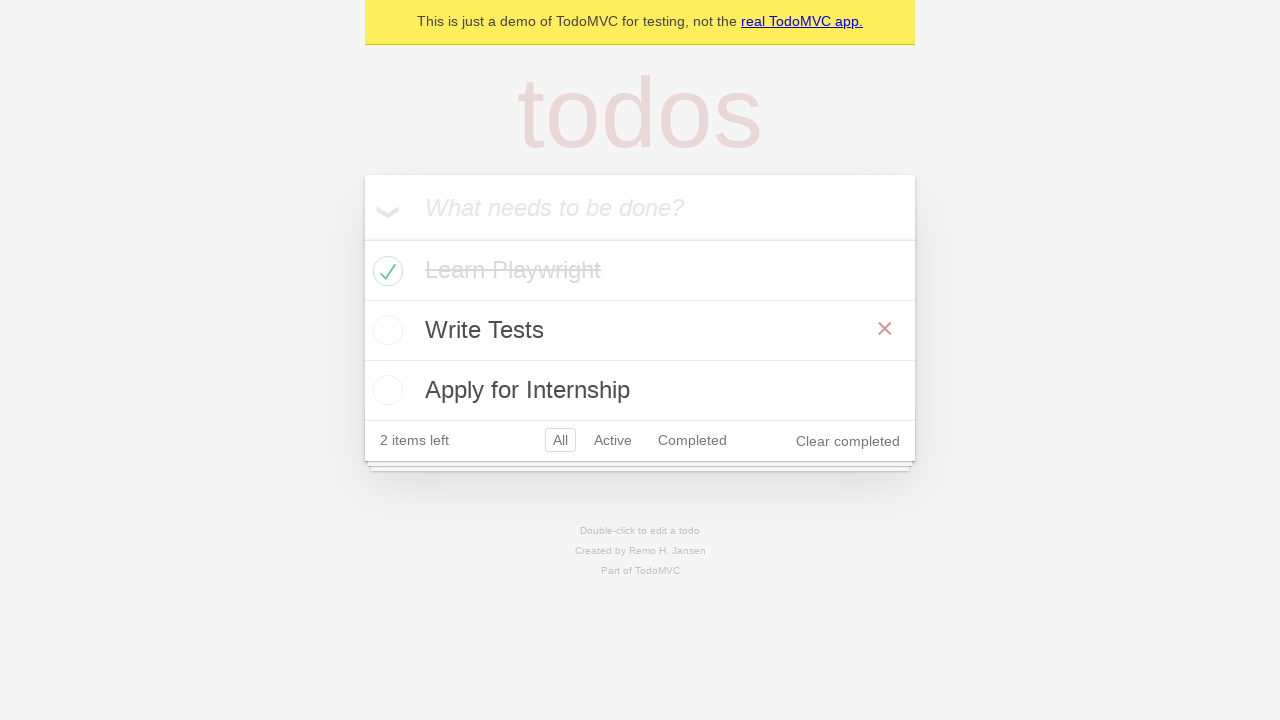

Clicked 'Clear completed' button at (848, 441) on internal:role=button[name="Clear completed"i]
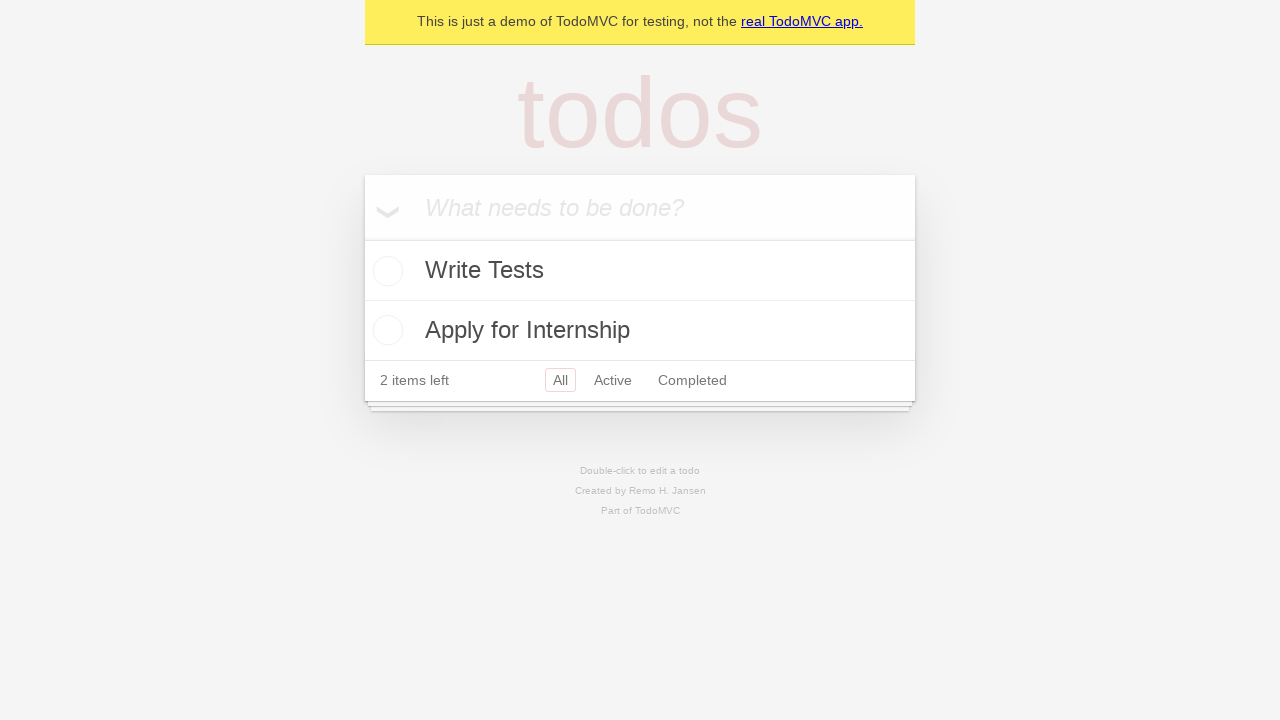

Verified only 2 active todos remain after clearing completed
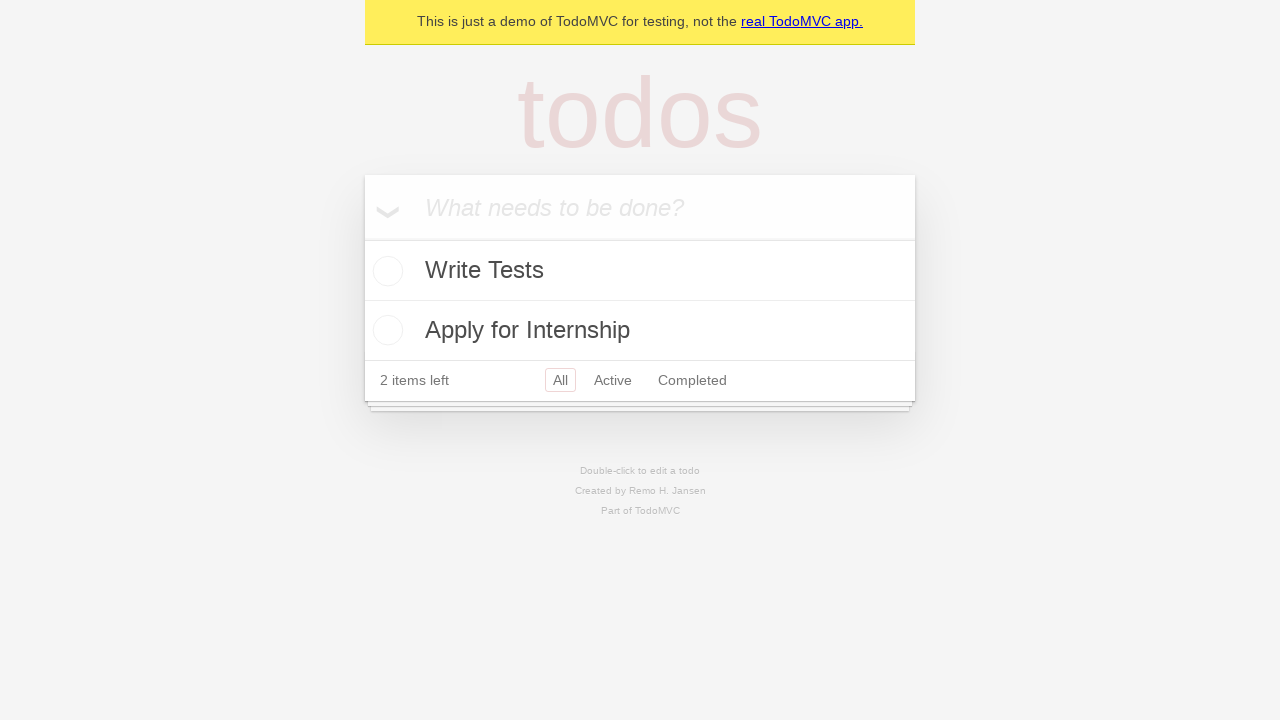

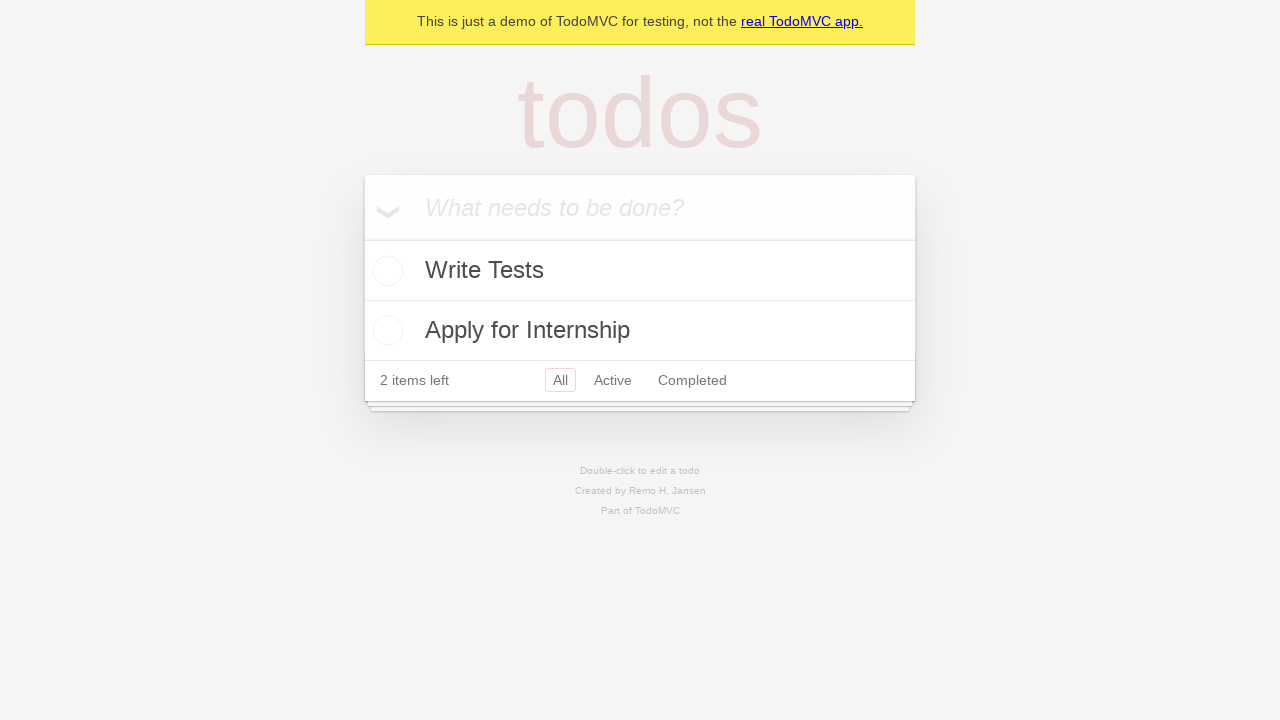